Navigates to the Rahul Shetty Academy Selenium Practice page and verifies the URL contains the expected domain path.

Starting URL: https://rahulshettyacademy.com/seleniumPractise/#/

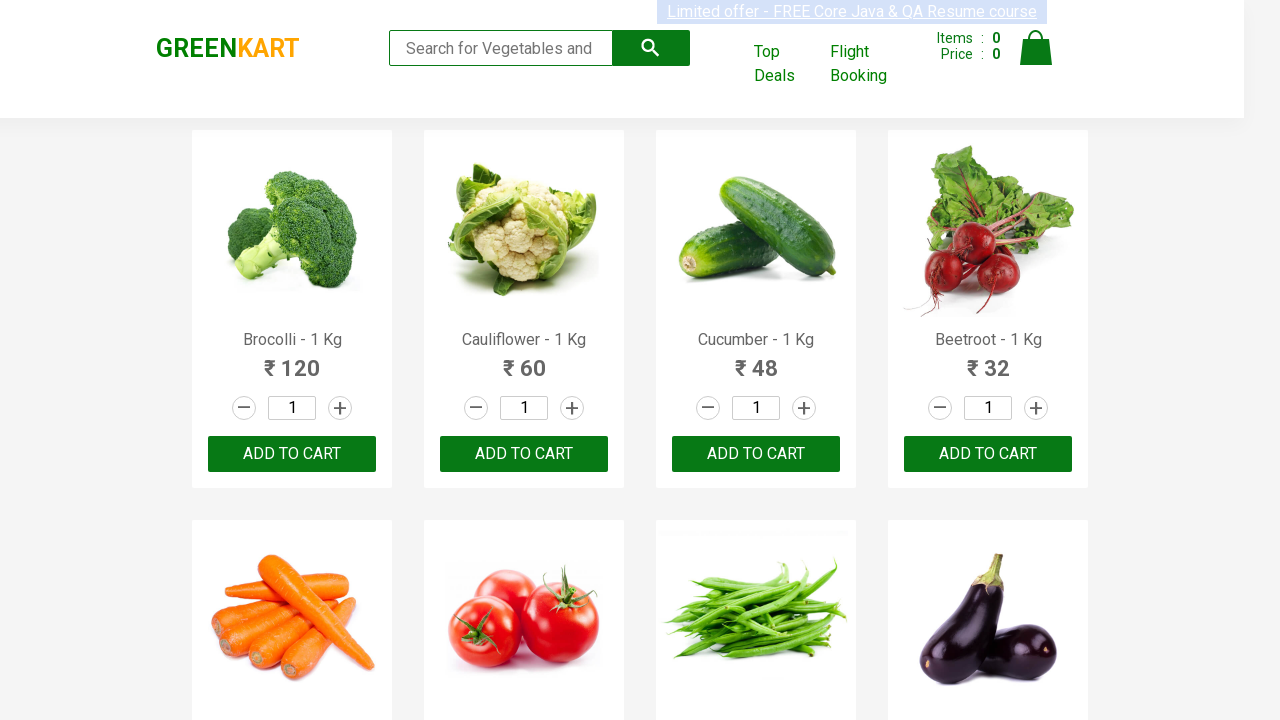

Waited for page to reach domcontentloaded state
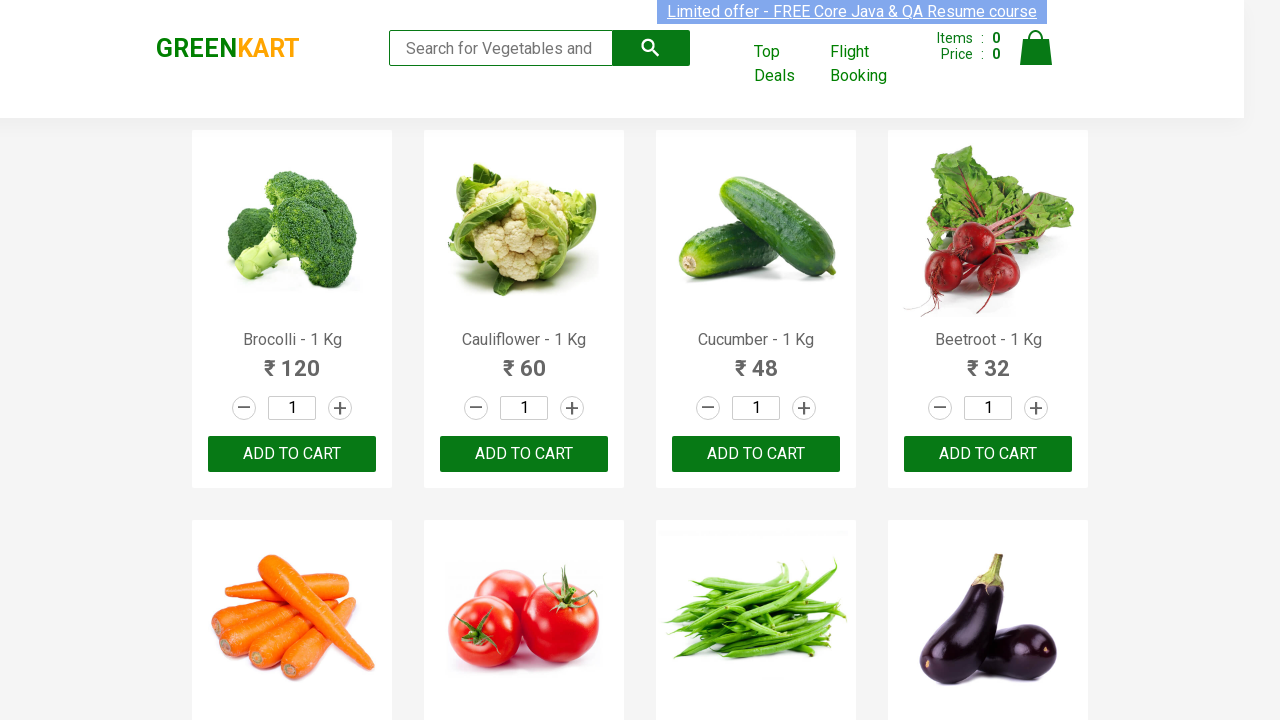

Verified URL contains 'rahulshettyacademy.com' domain path
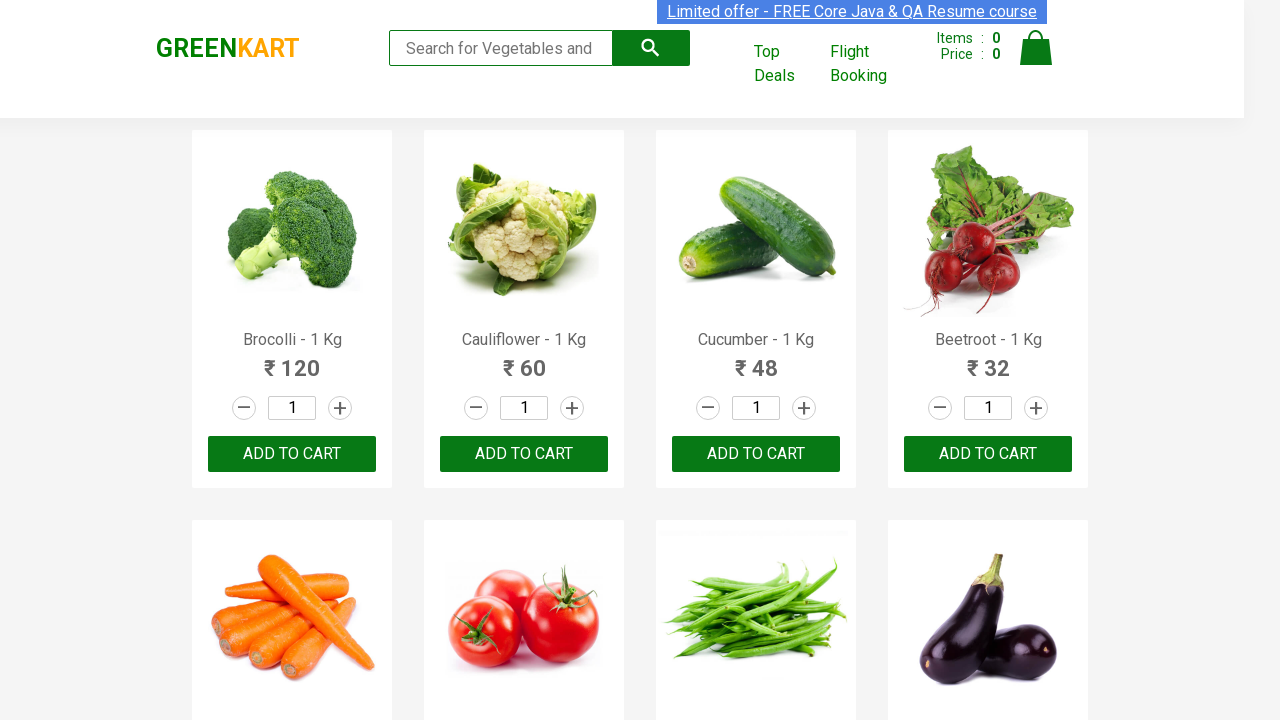

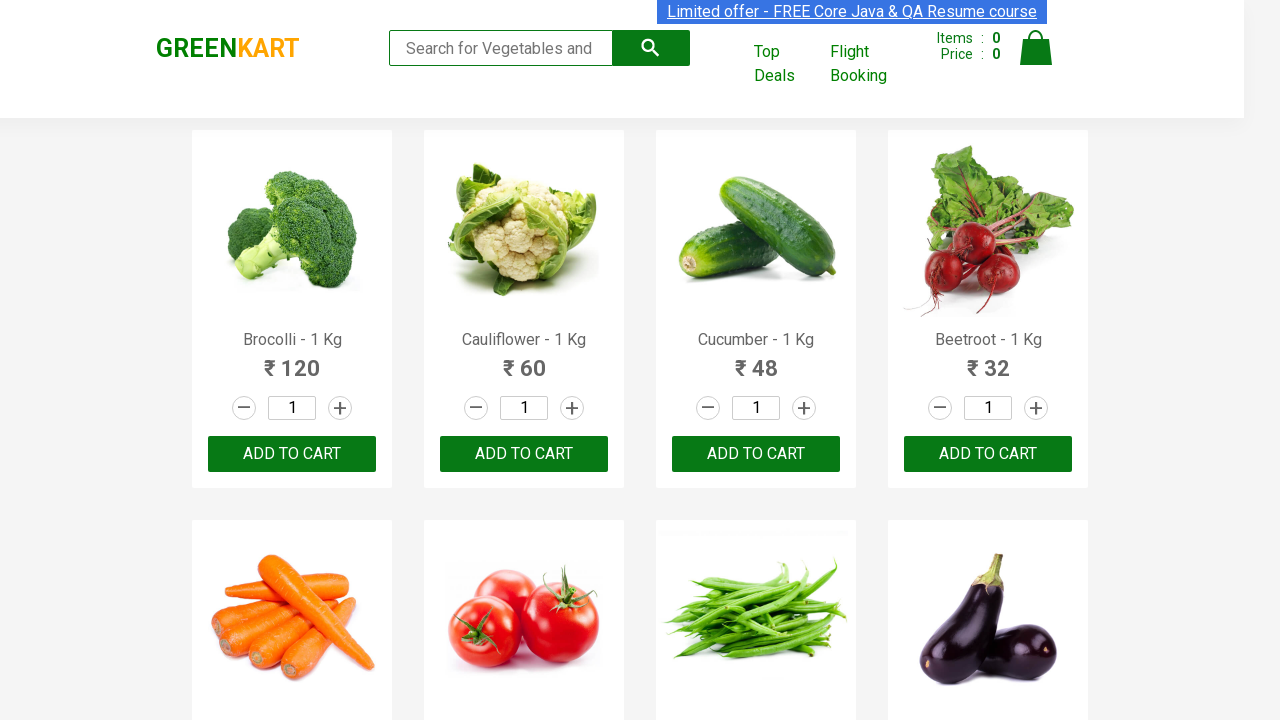